Navigates to Suning e-commerce homepage and scrolls to the bottom of the page to load additional content

Starting URL: https://www.suning.com/

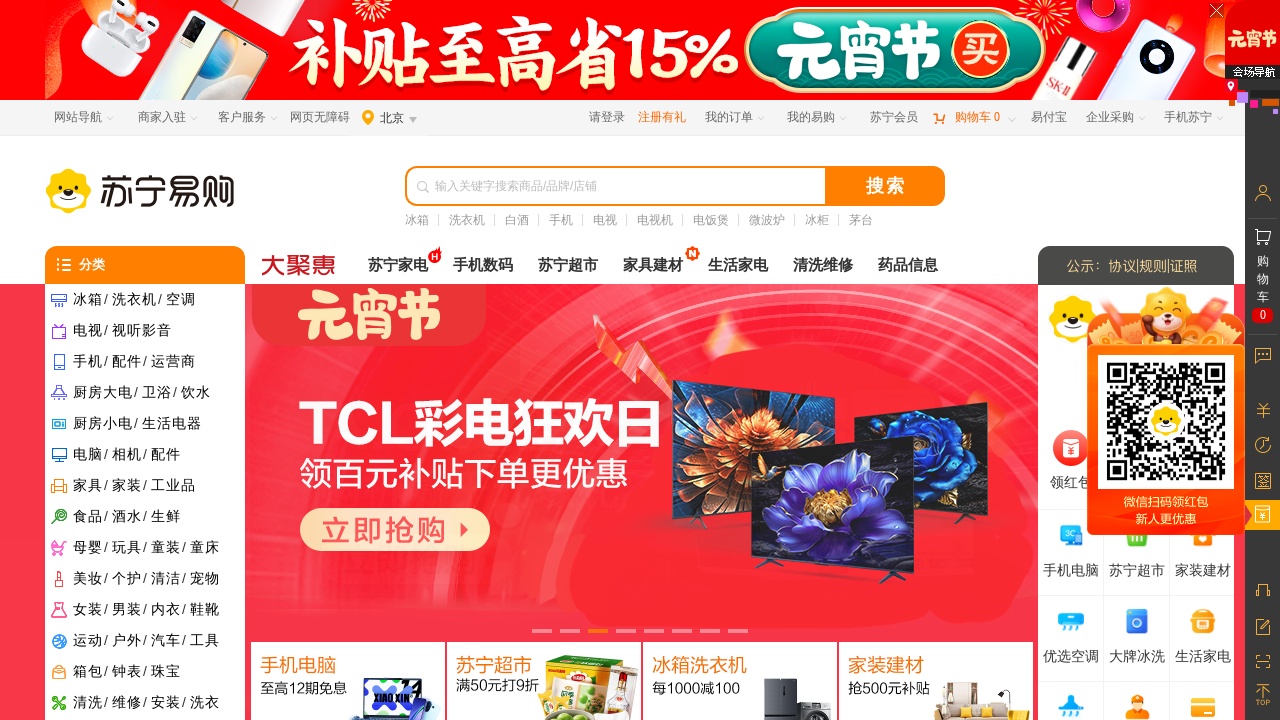

Waited for page to reach networkidle state
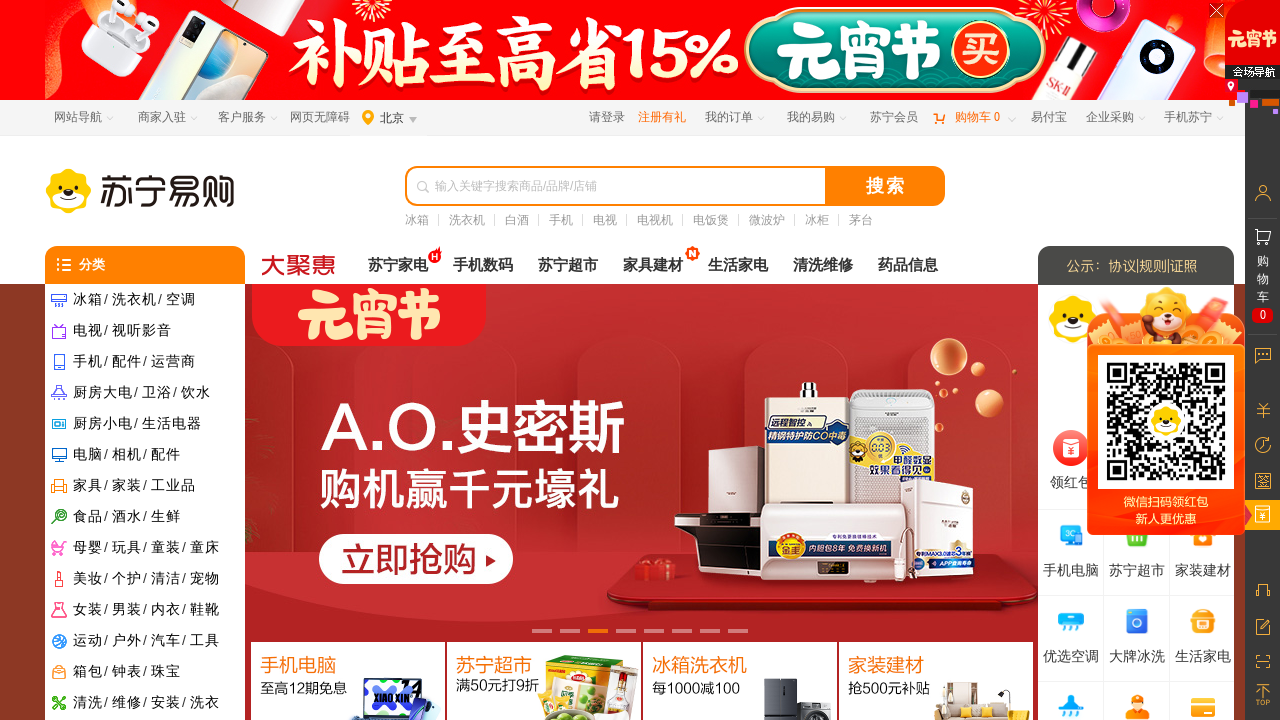

Scrolled to the bottom of the page to load additional content
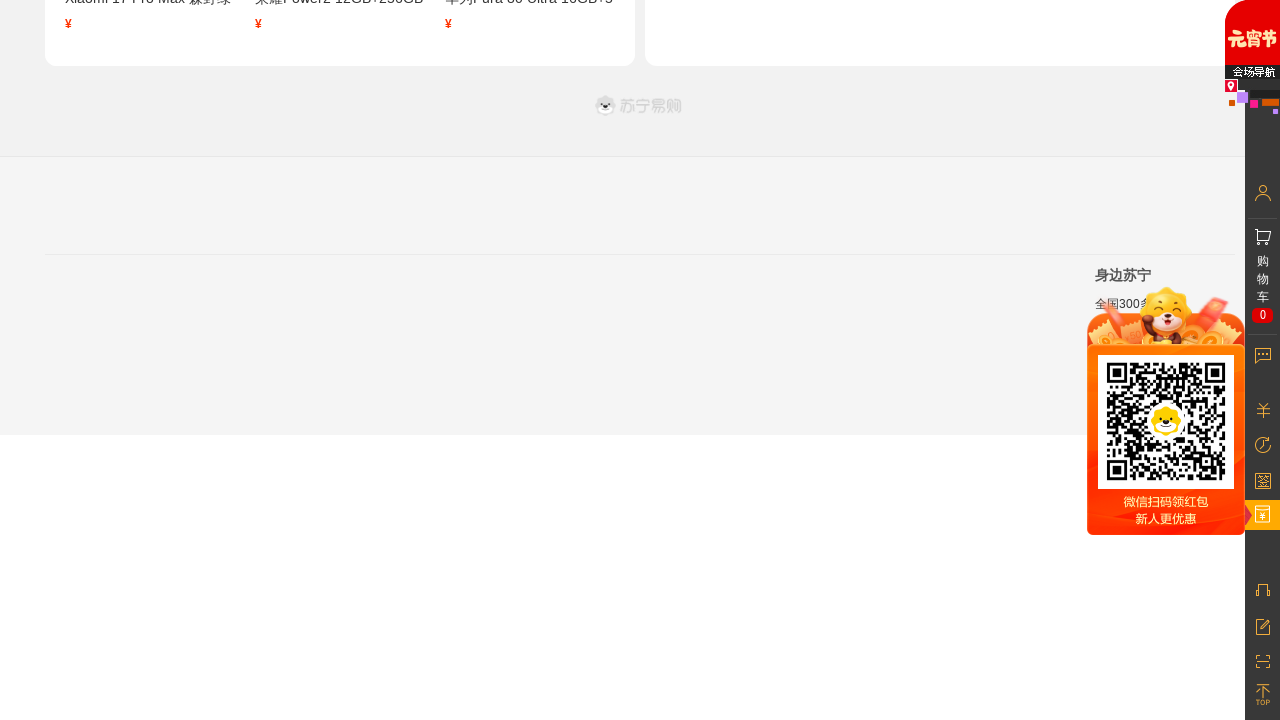

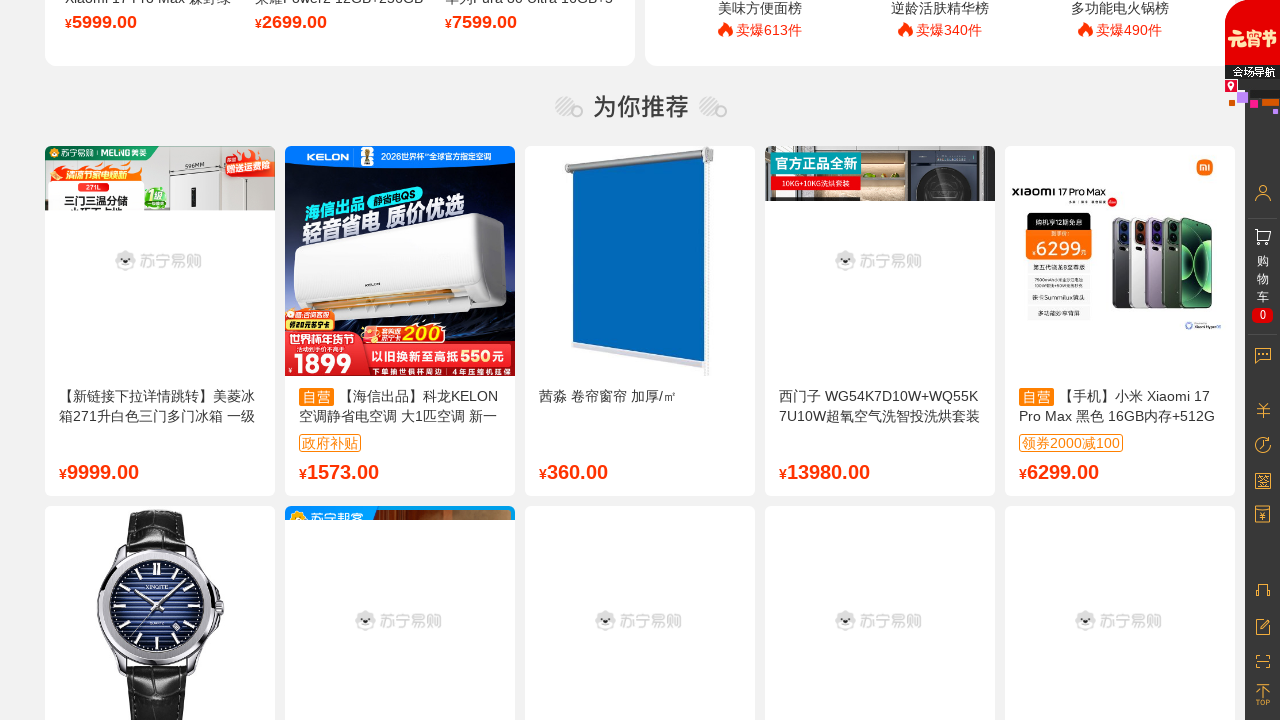